Tests an explicit wait scenario where the user waits for a price to change to $100, then clicks a button, reads a value, calculates a mathematical result, enters it into an input field, and submits the answer.

Starting URL: http://suninjuly.github.io/explicit_wait2.html

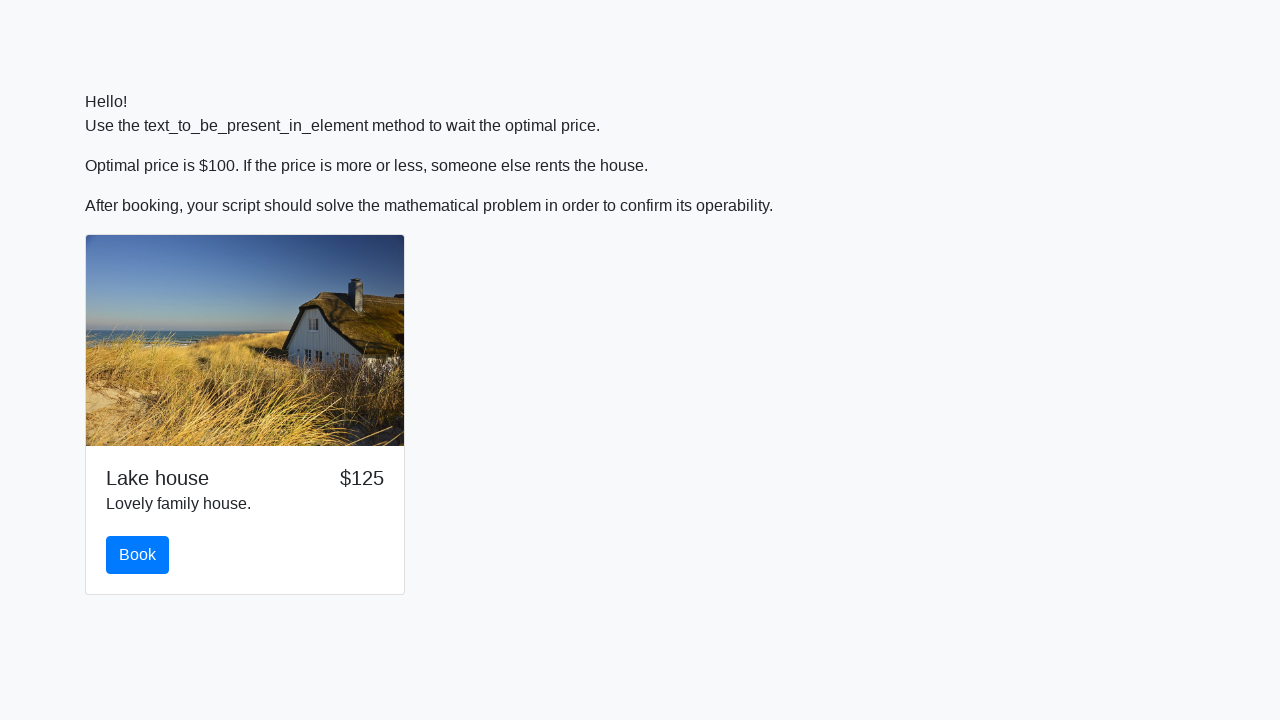

Waited for price to change to $100
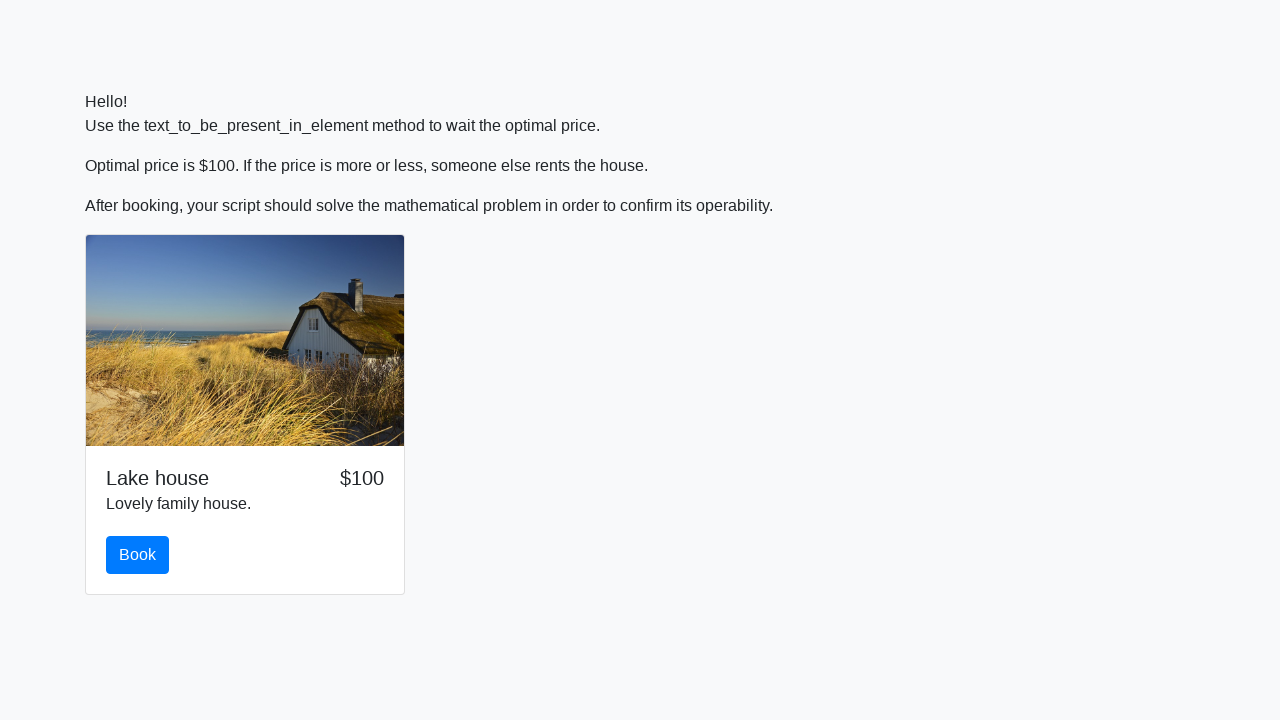

Clicked the button to proceed at (138, 555) on button.btn
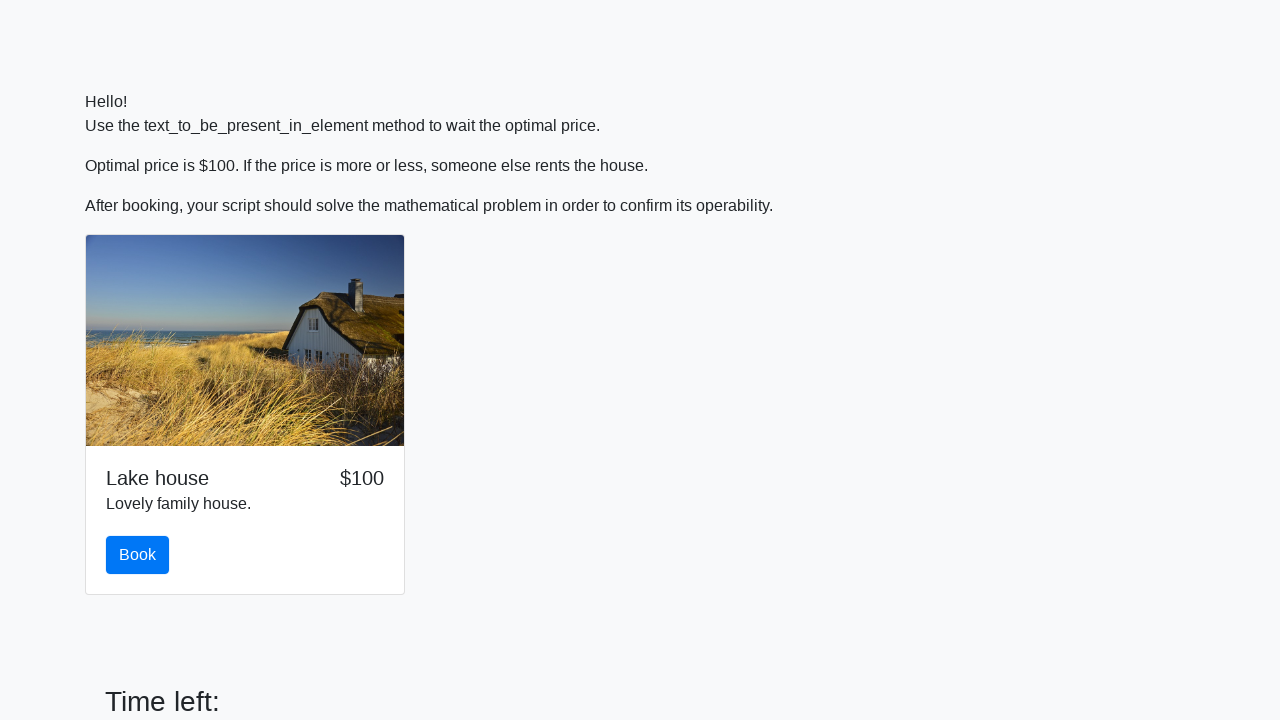

Read input value: 789
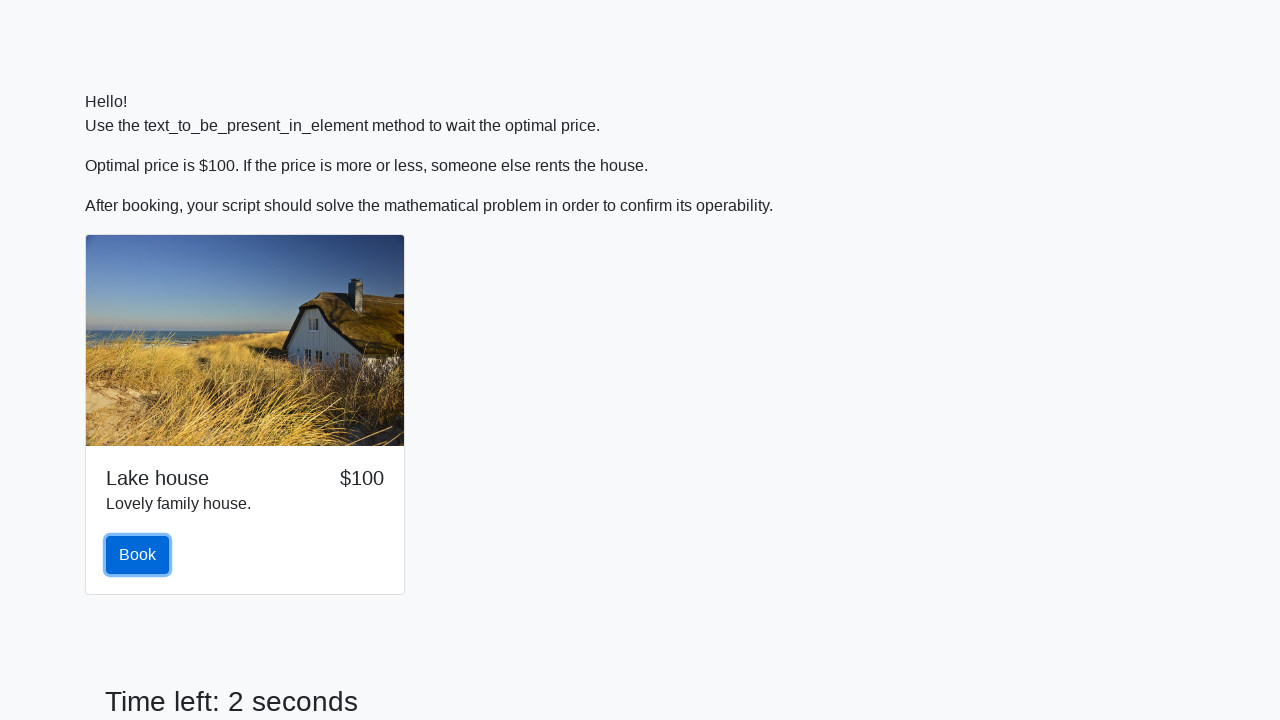

Calculated mathematical result: 1.6733512790708311
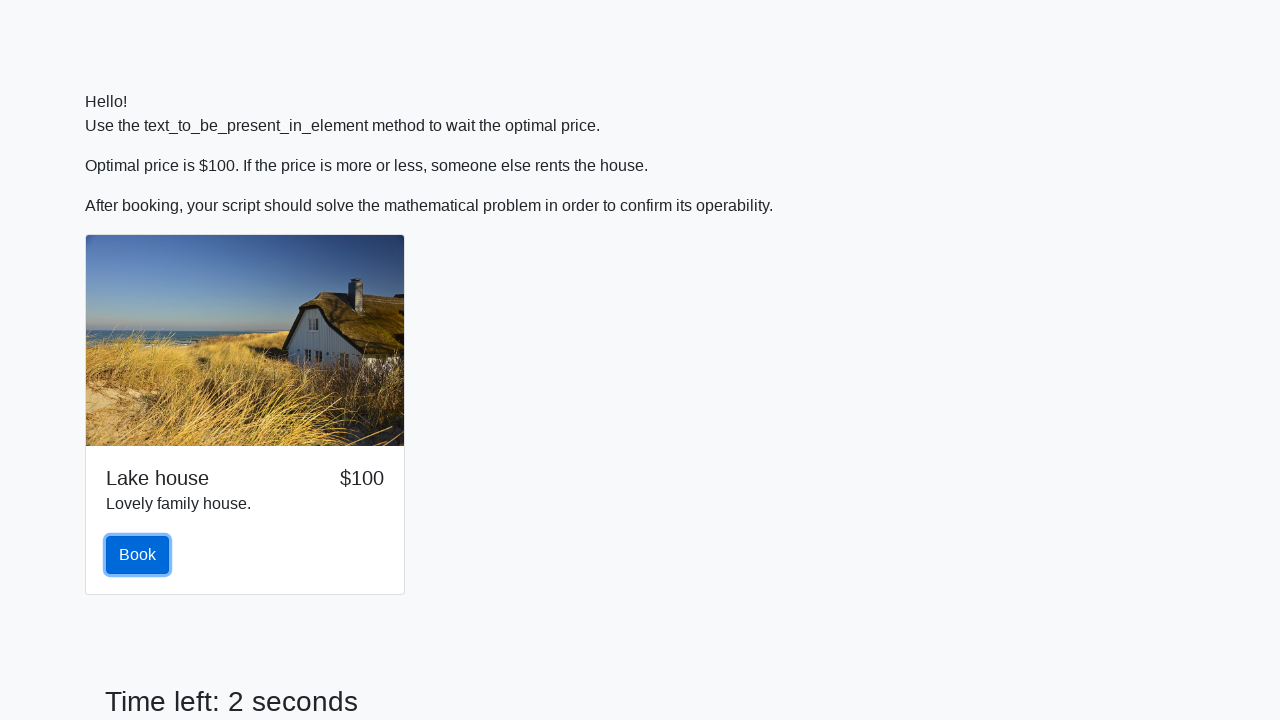

Entered calculated value into input field on input
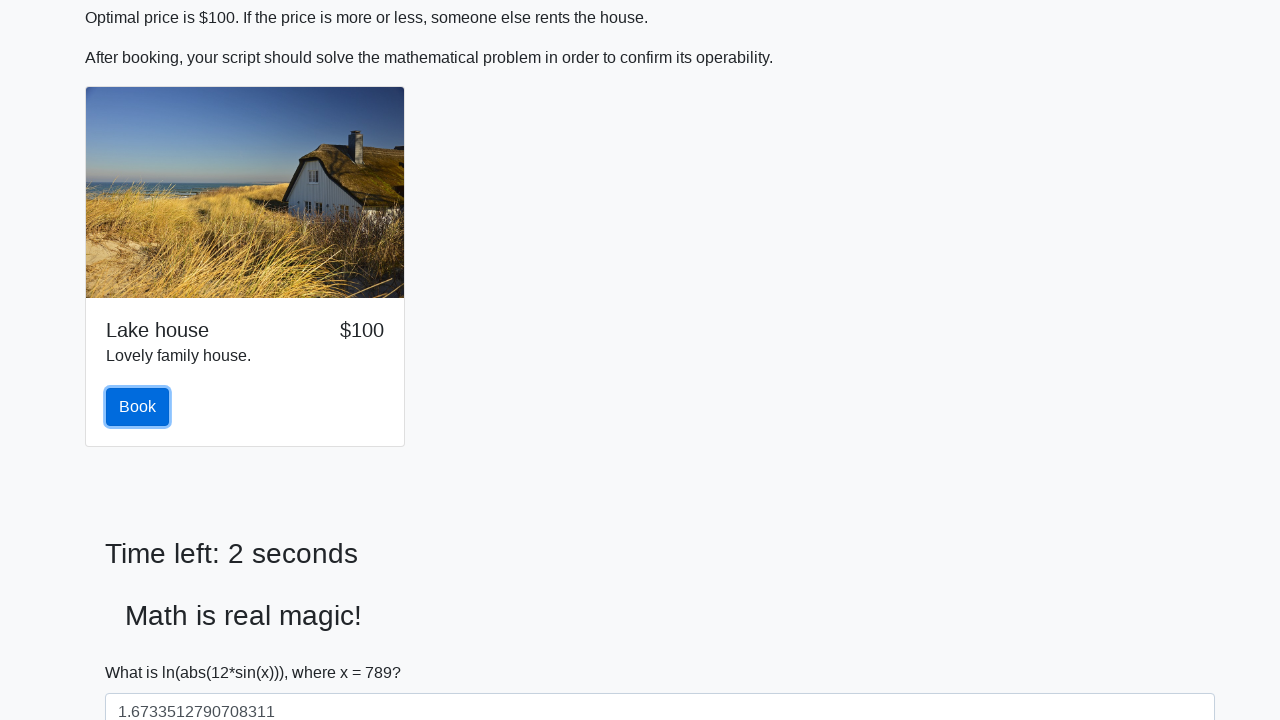

Clicked the solve button to submit answer at (143, 651) on #solve
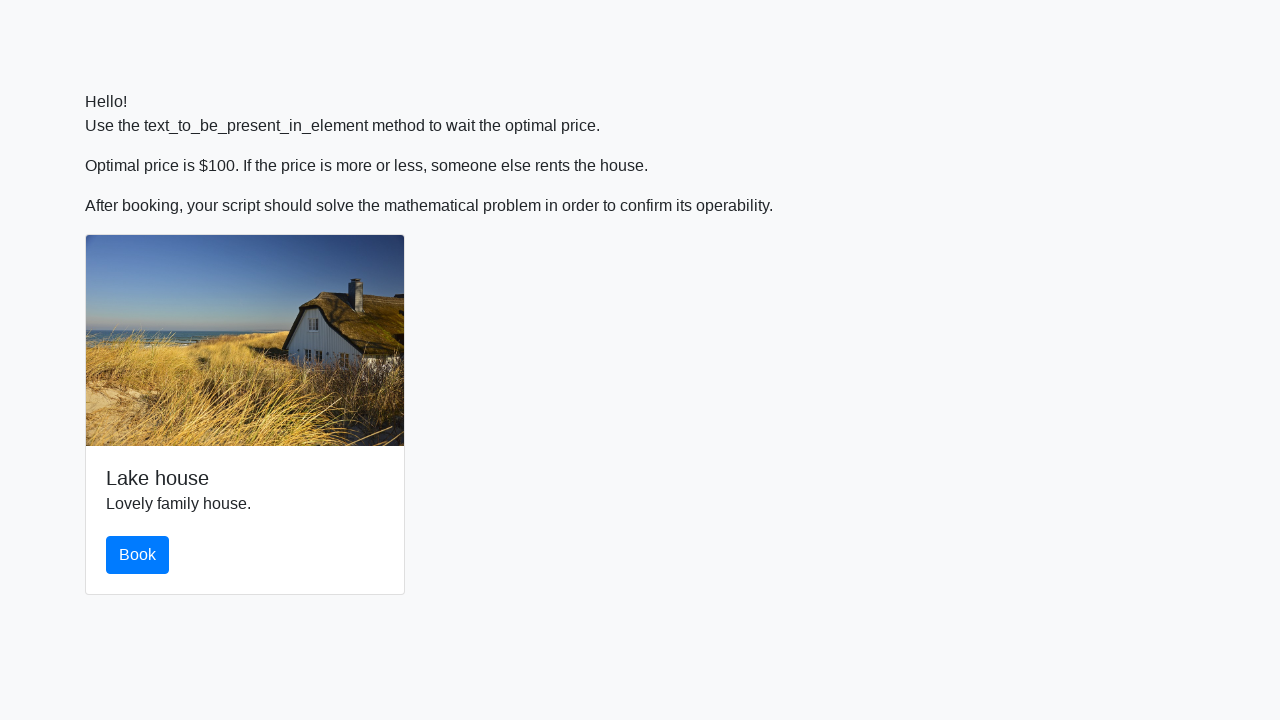

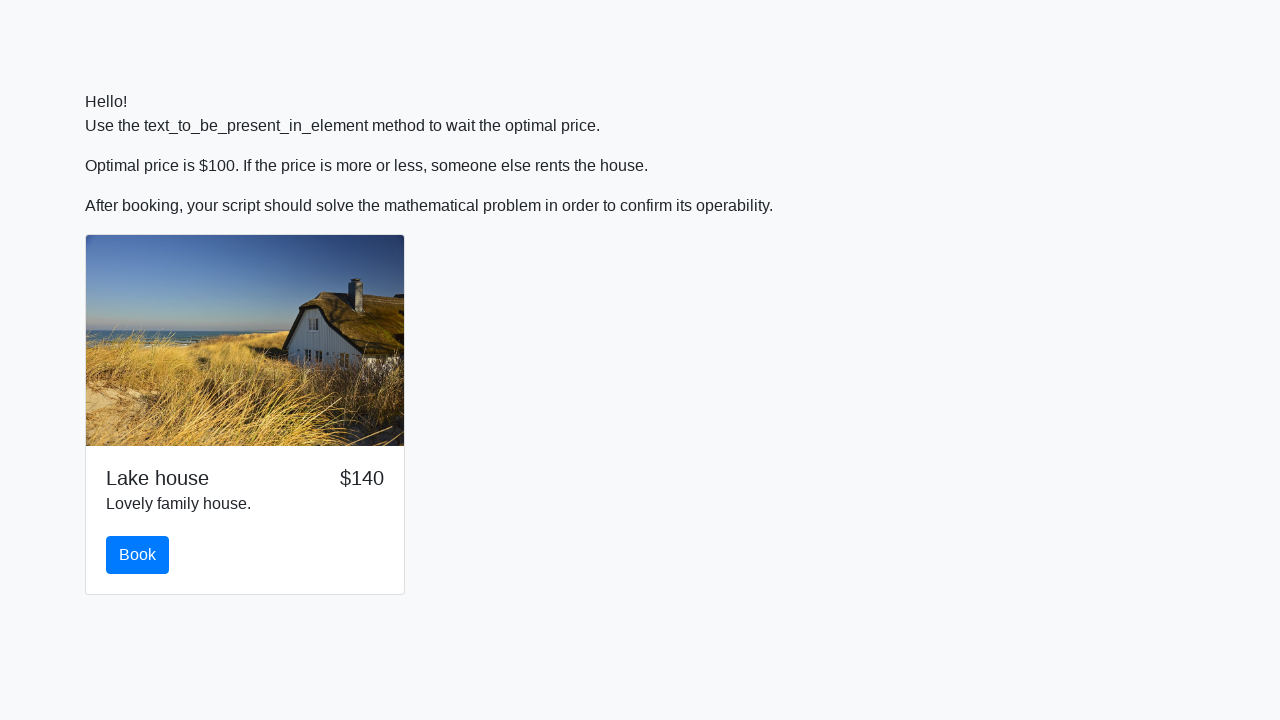